Tests dropdown selection functionality for both single and multi-select dropdowns using various selection methods

Starting URL: https://letcode.in/dropdowns

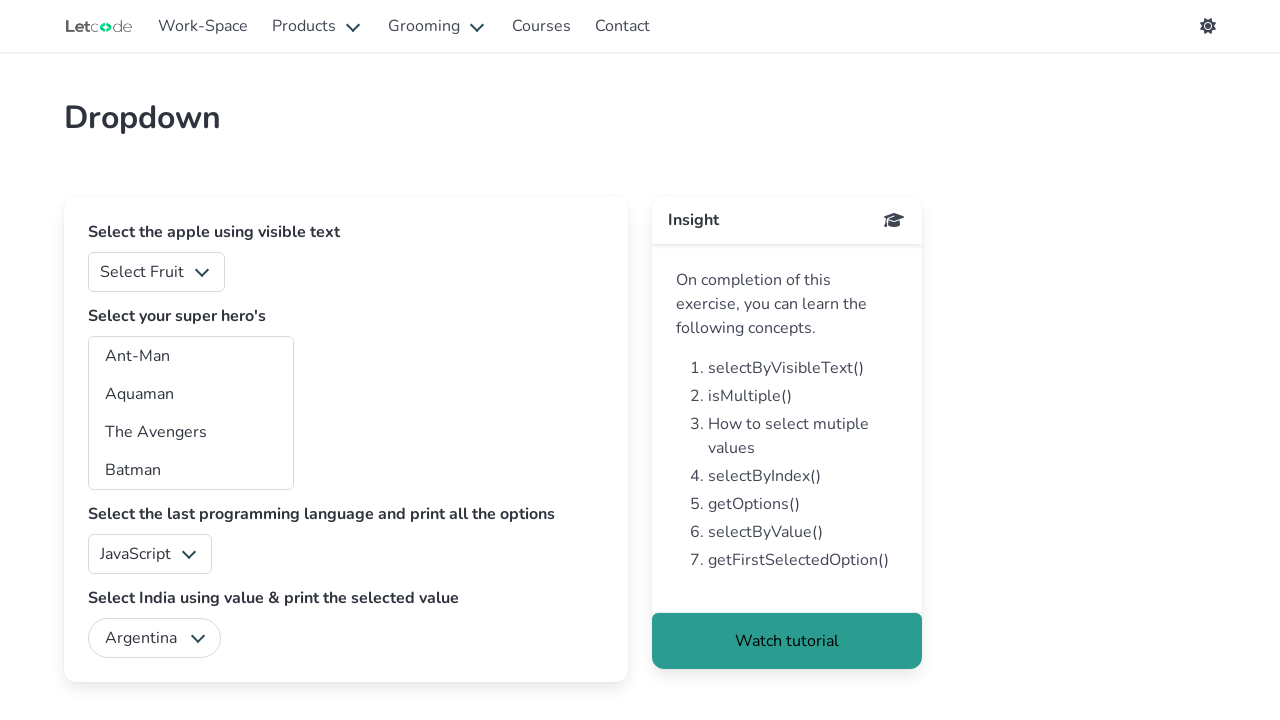

Navigated to dropdown test page
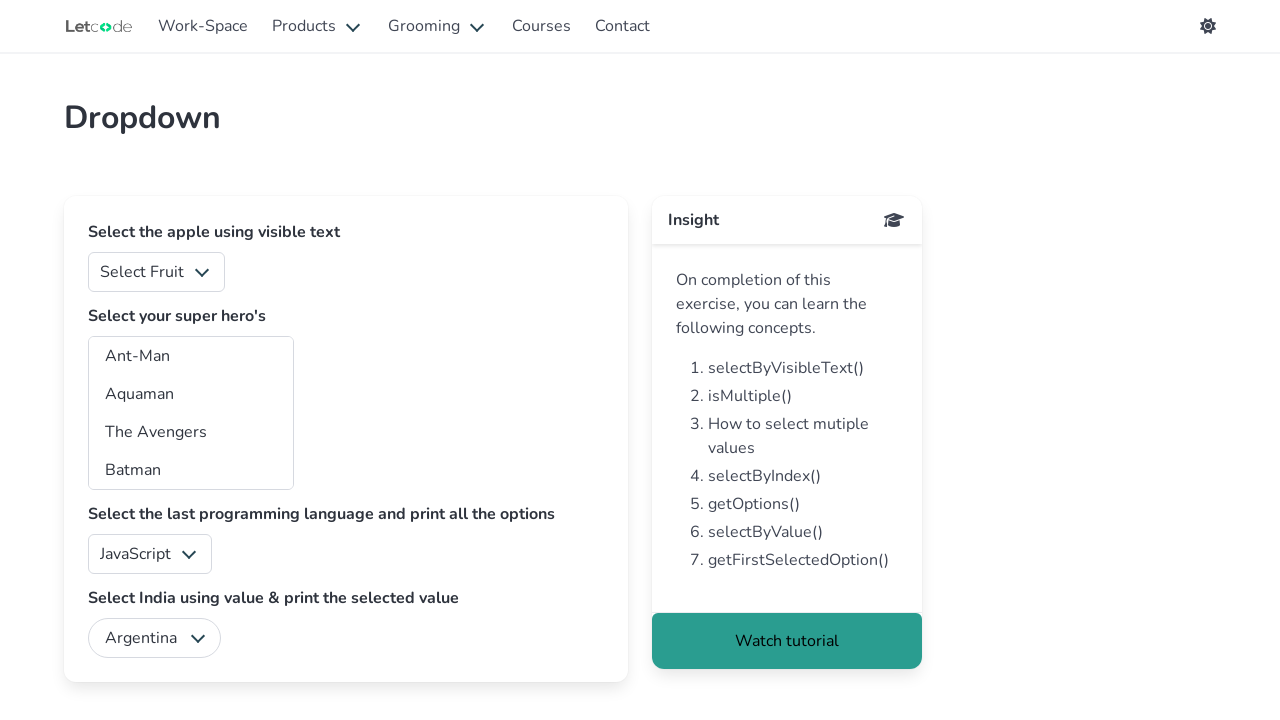

Selected 'Apple' from fruits dropdown by label on select#fruits
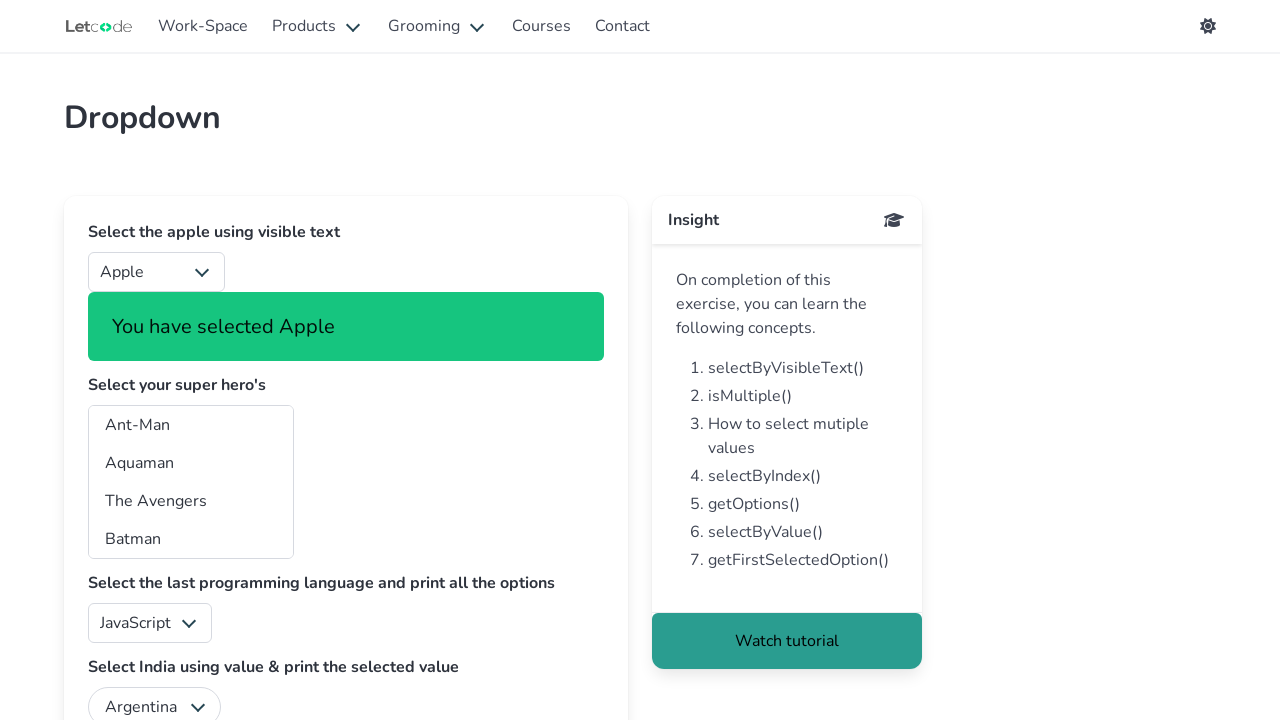

Selected option with value '1' from fruits dropdown on select#fruits
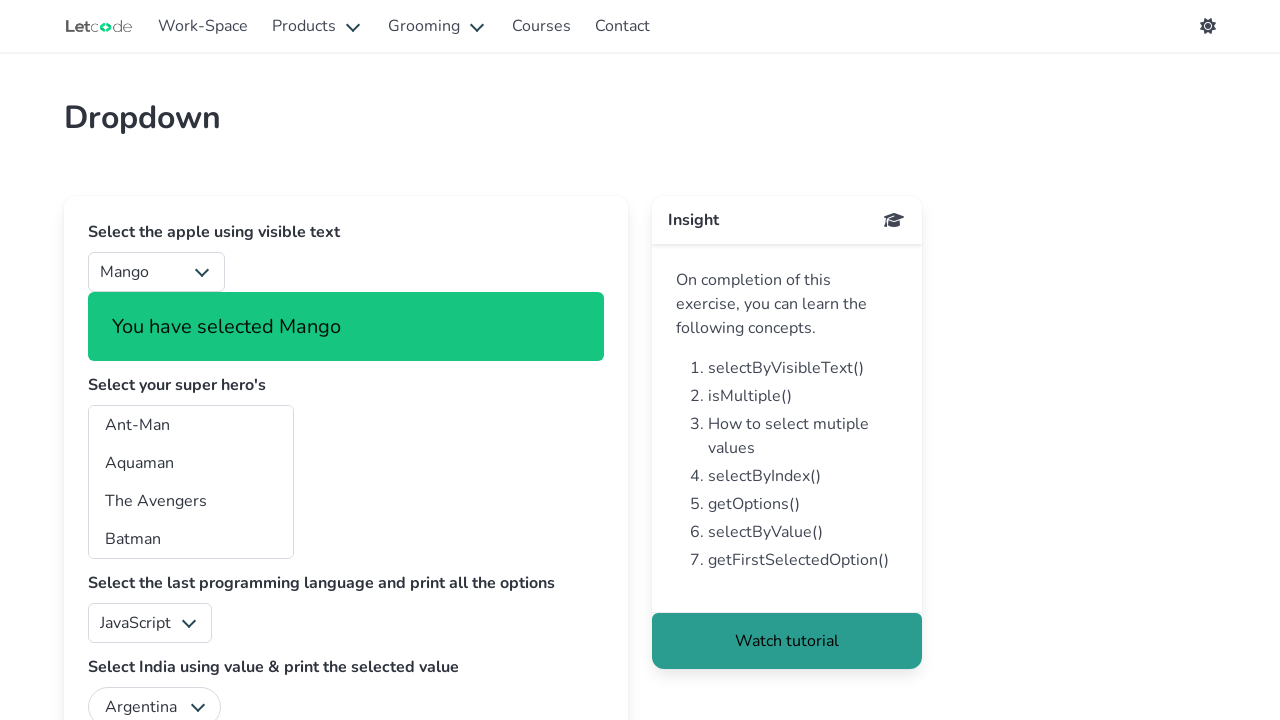

Selected option at index 5 from fruits dropdown on select#fruits
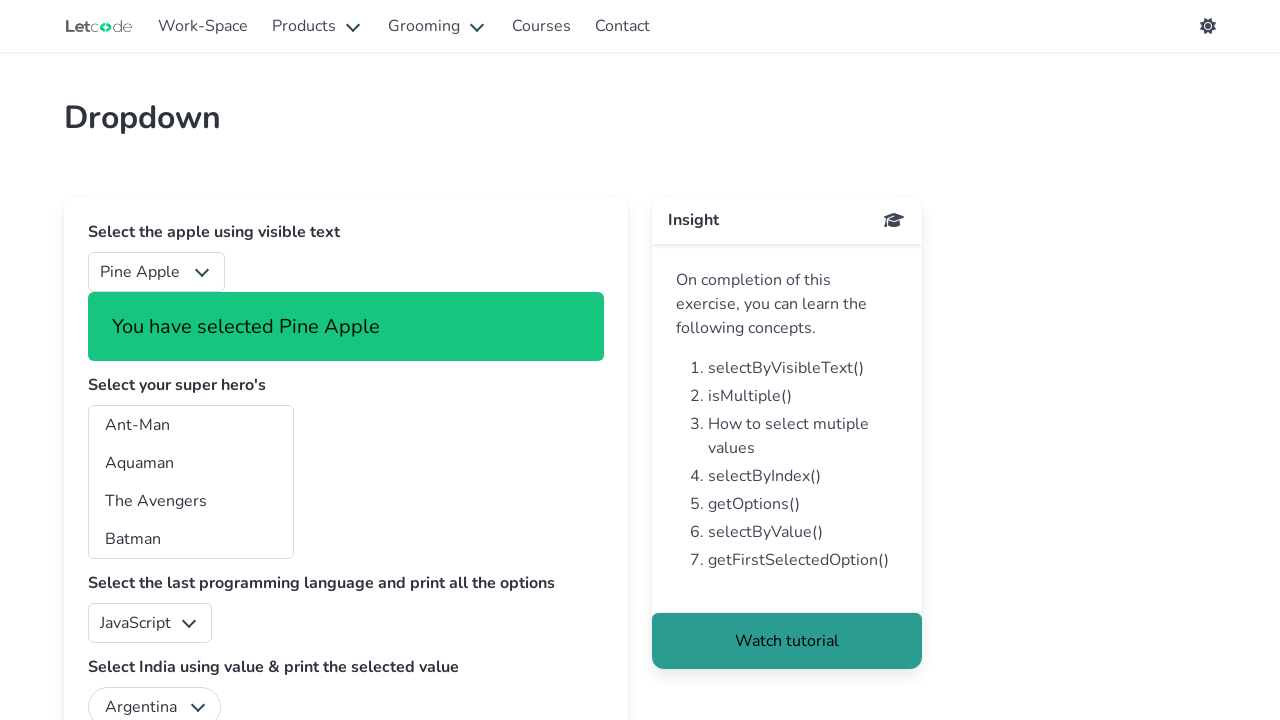

Selected option at index 1 from superheros multi-select dropdown on #superheros
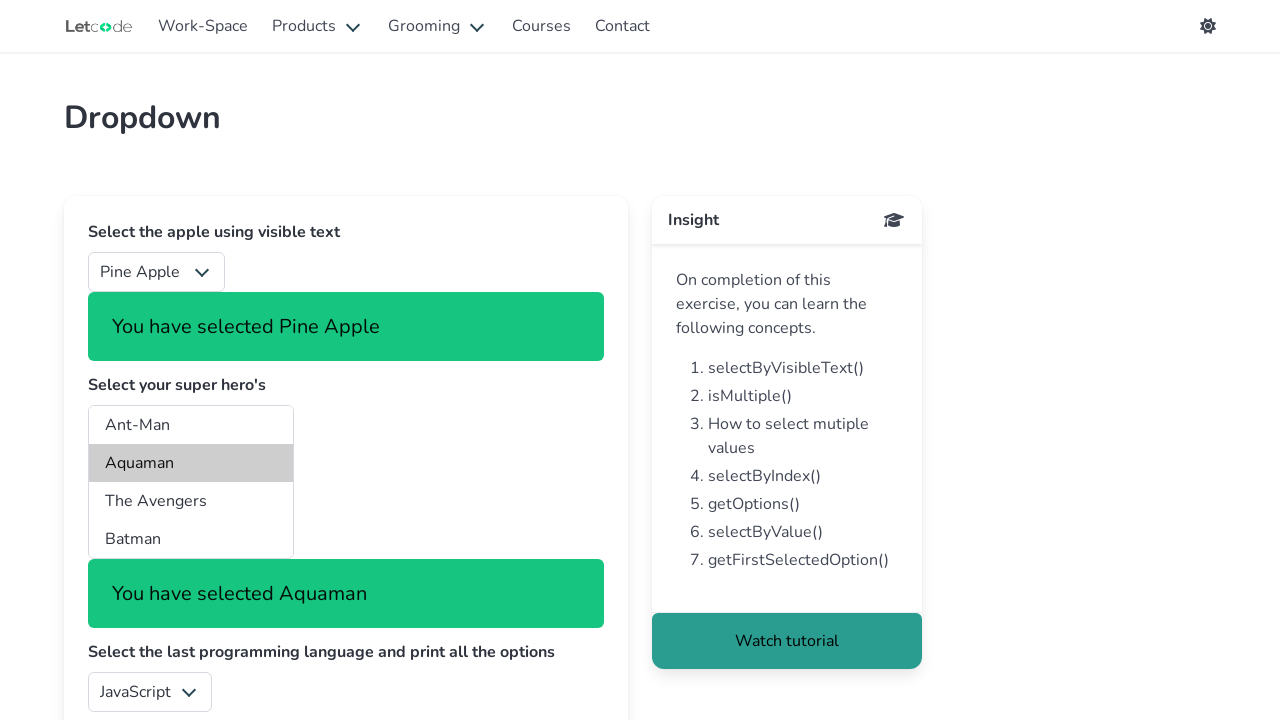

Selected 'Batman' from superheros multi-select dropdown by label on #superheros
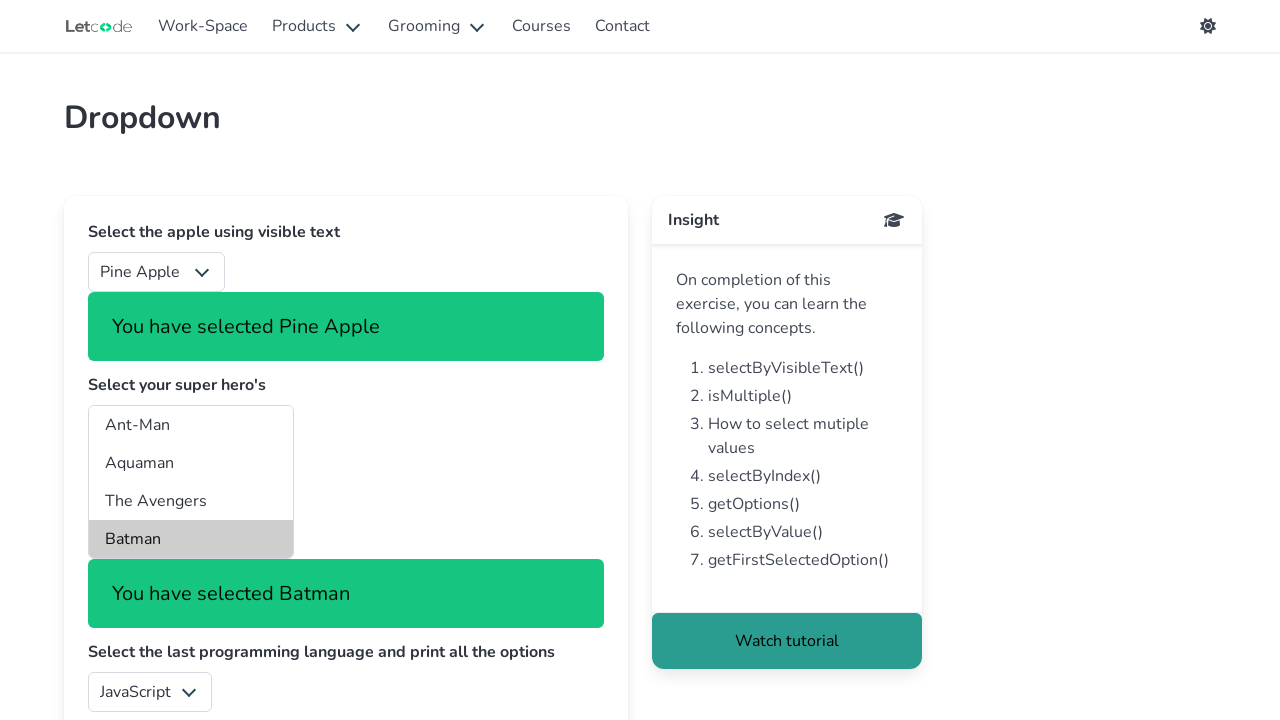

Selected option with value 'ta' from superheros multi-select dropdown on #superheros
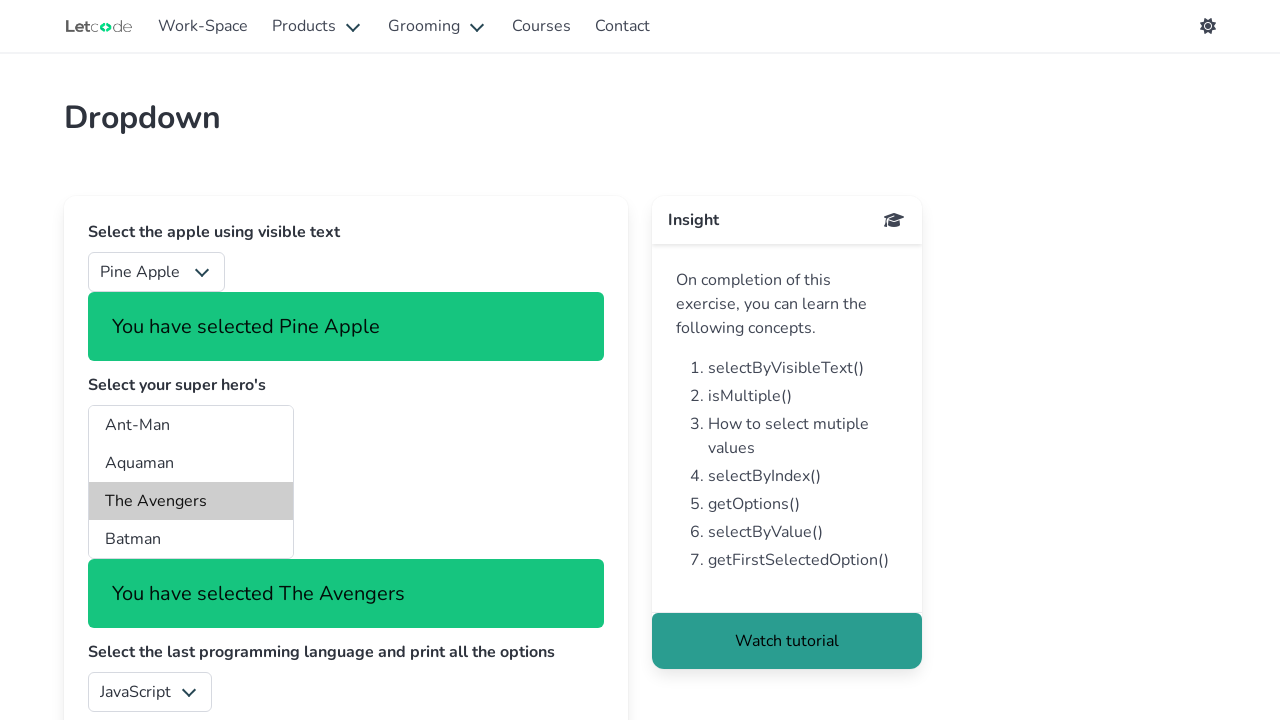

Retrieved selected fruit: Pine Apple
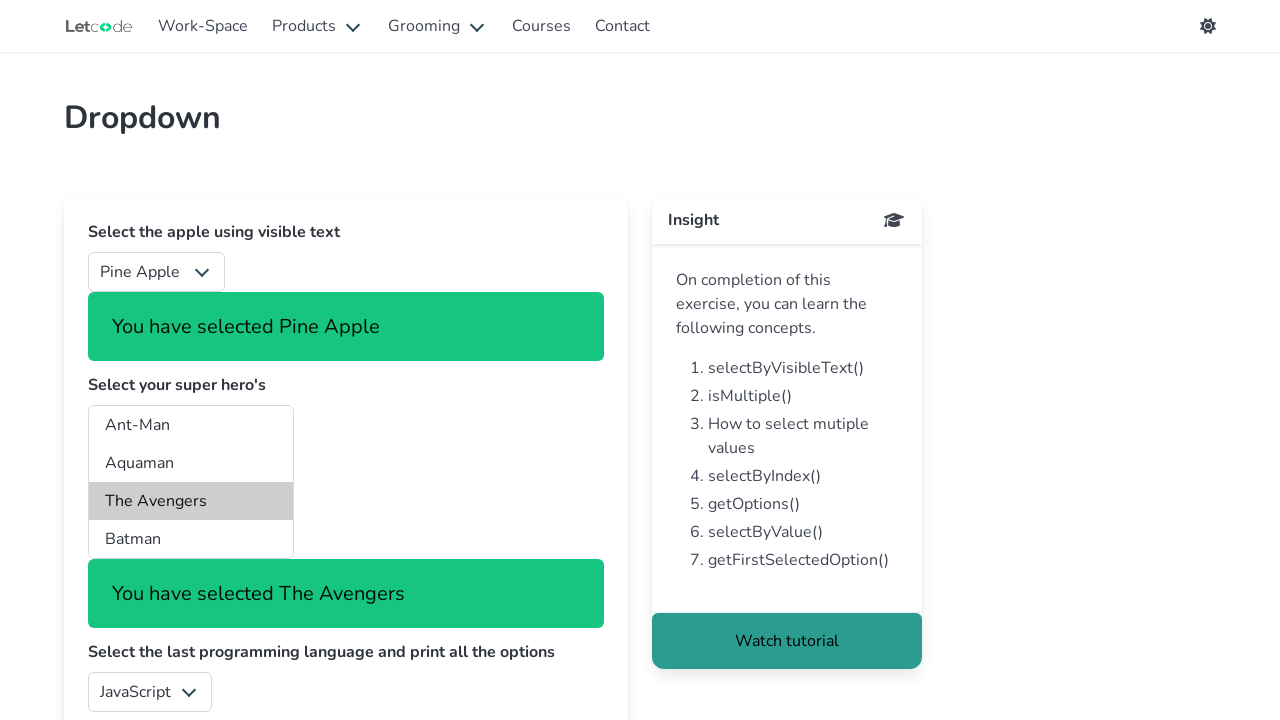

Retrieved selected heroes: ['The Avengers']
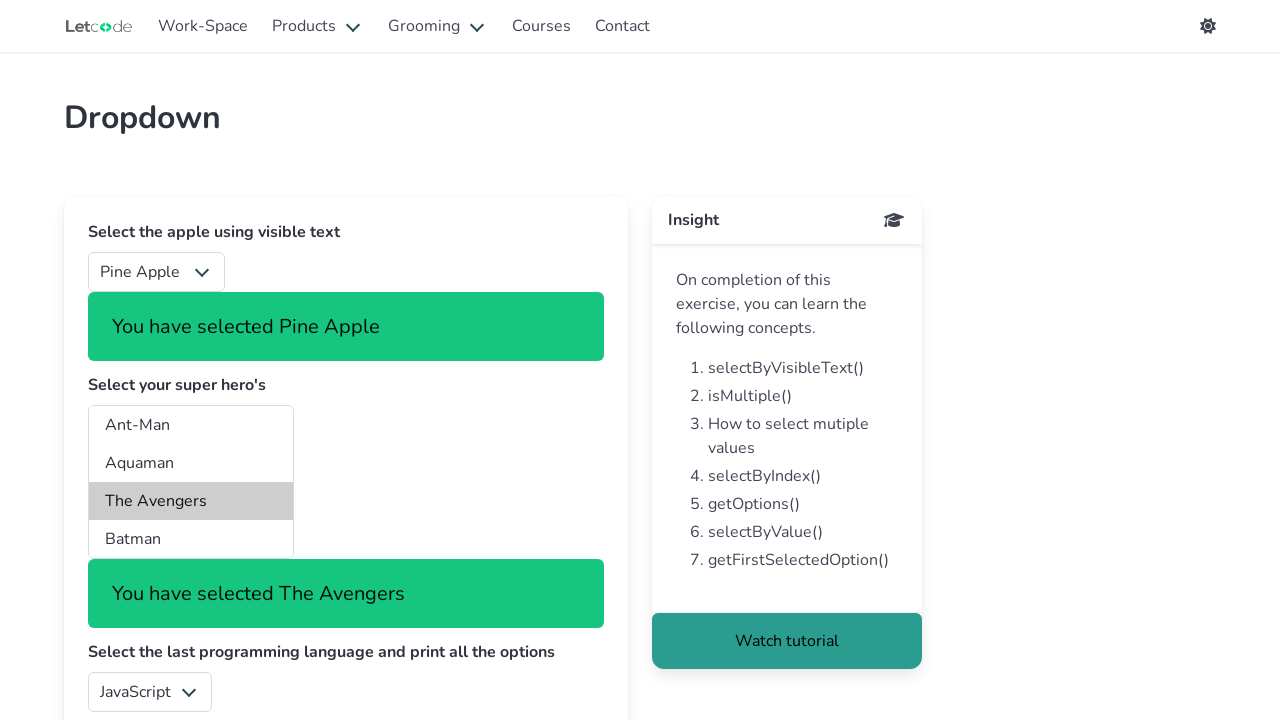

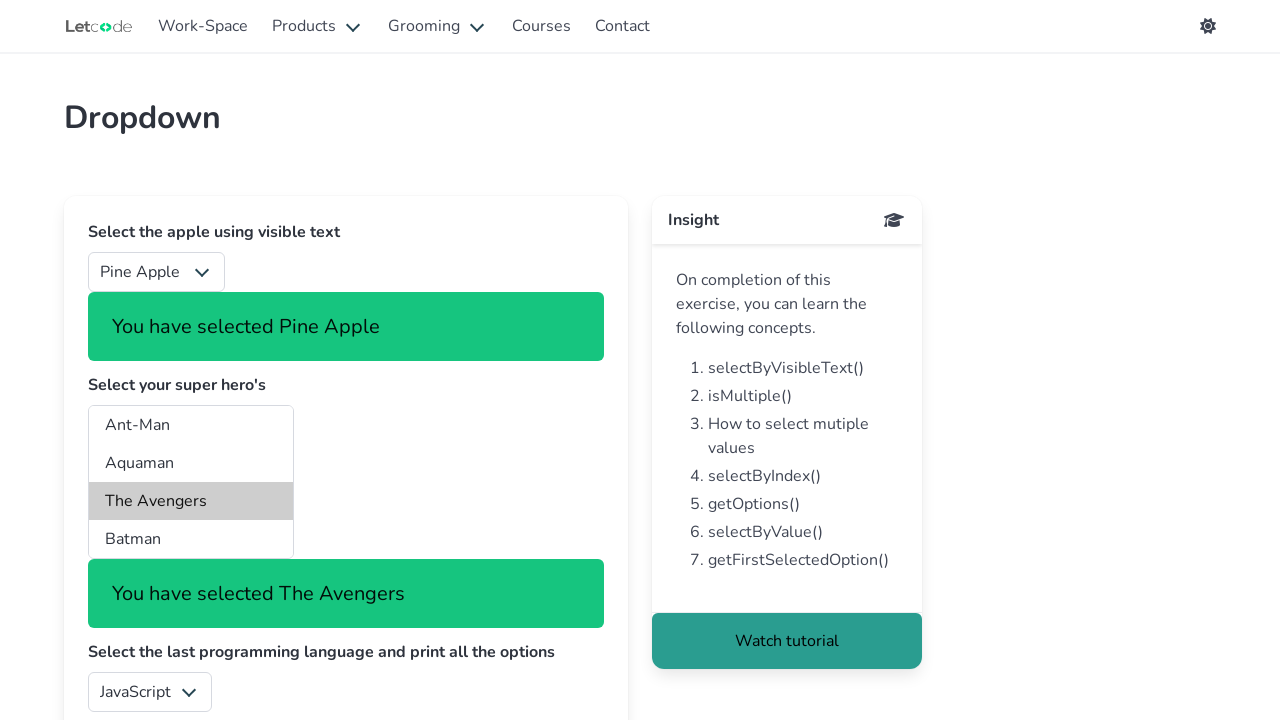